Navigates to an HTML forms tutorial page and verifies that checkbox form elements are present on the page

Starting URL: http://echoecho.com/htmlforms09.htm

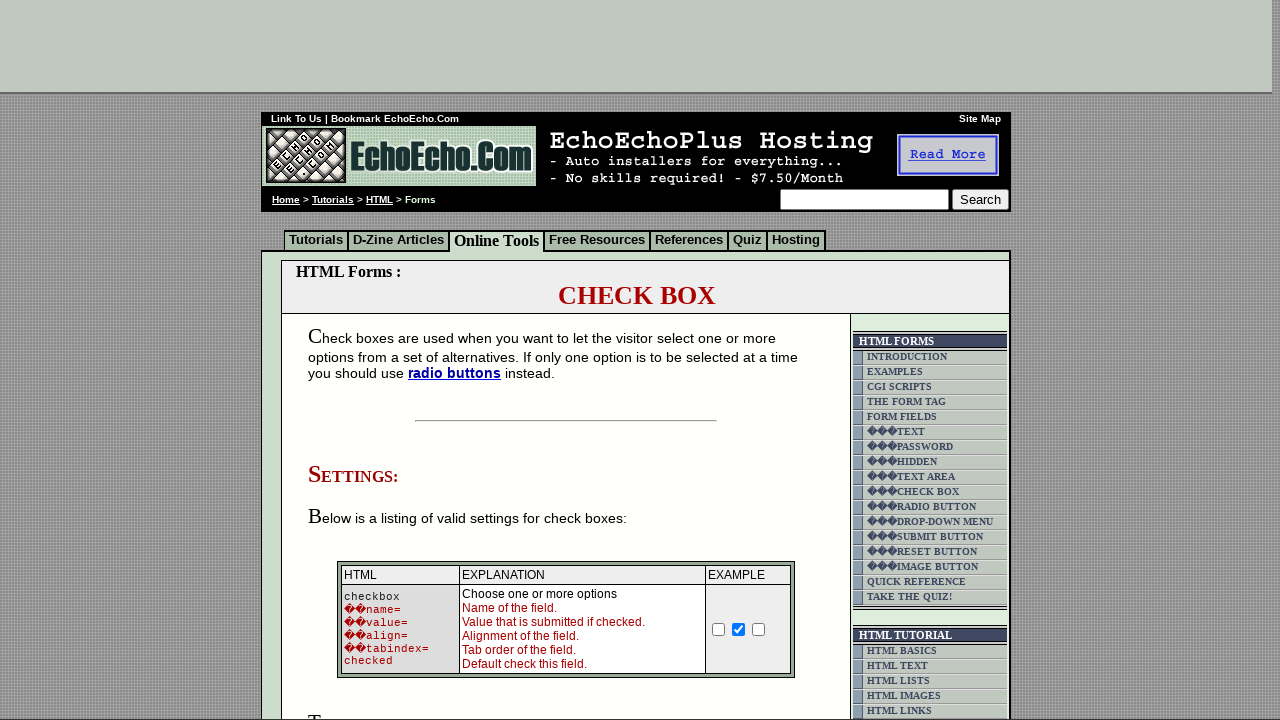

Page loaded with domcontentloaded state
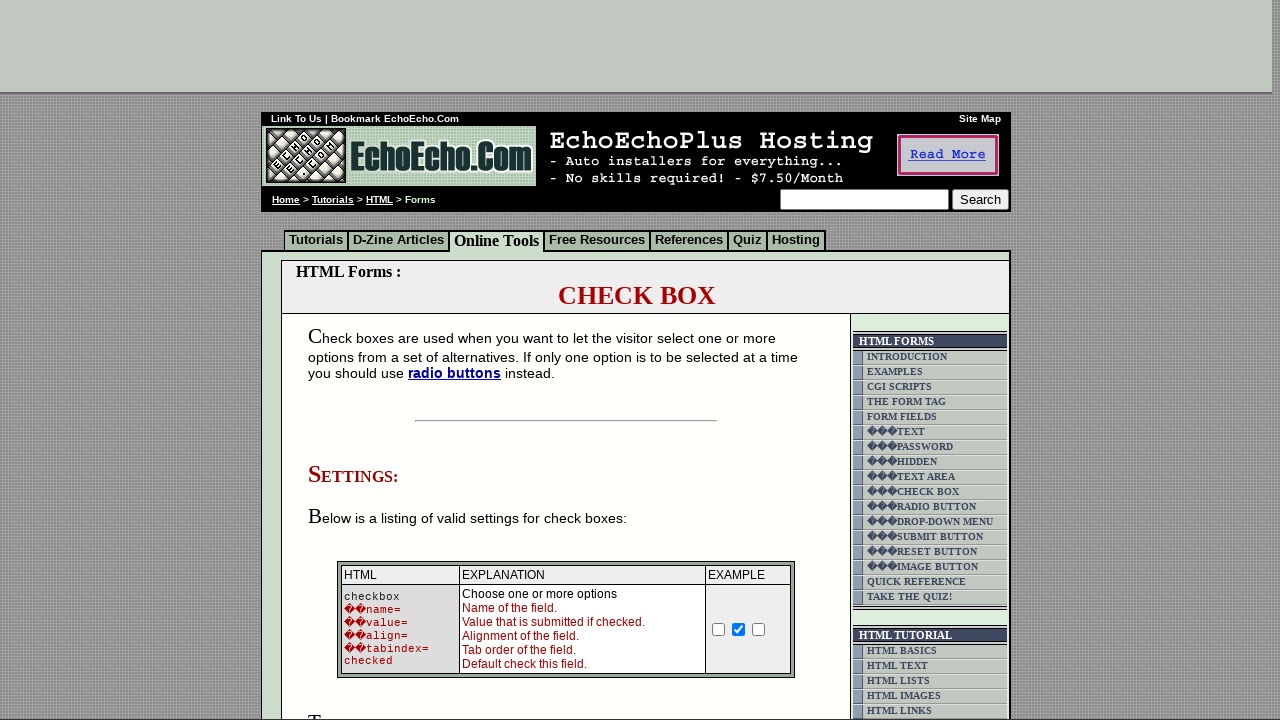

Checkbox input elements are present on the page
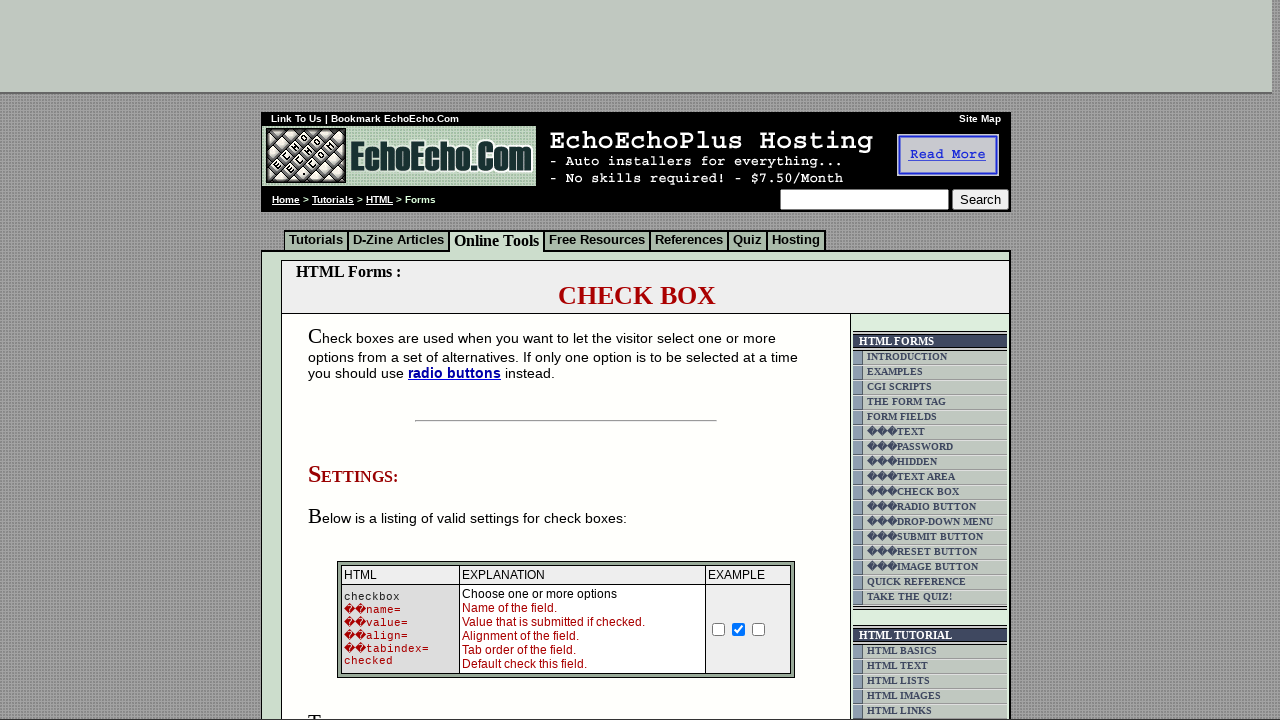

Located all checkbox input elements
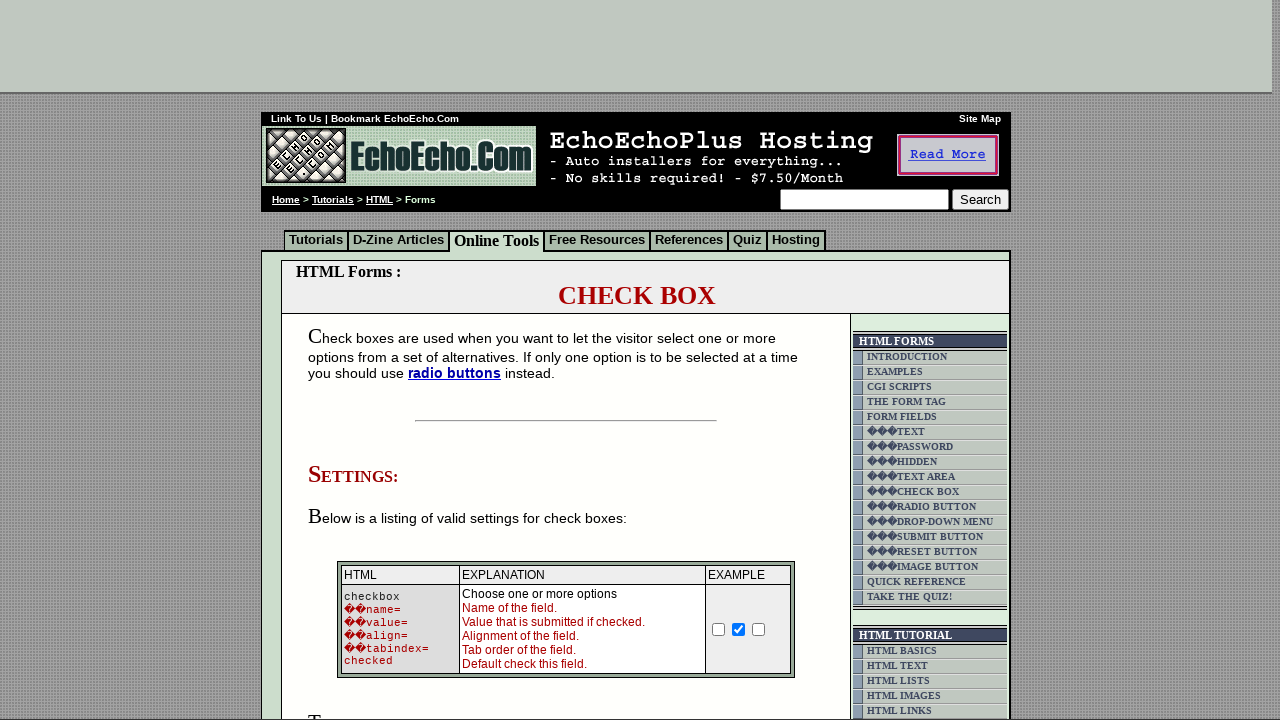

First checkbox element is visible
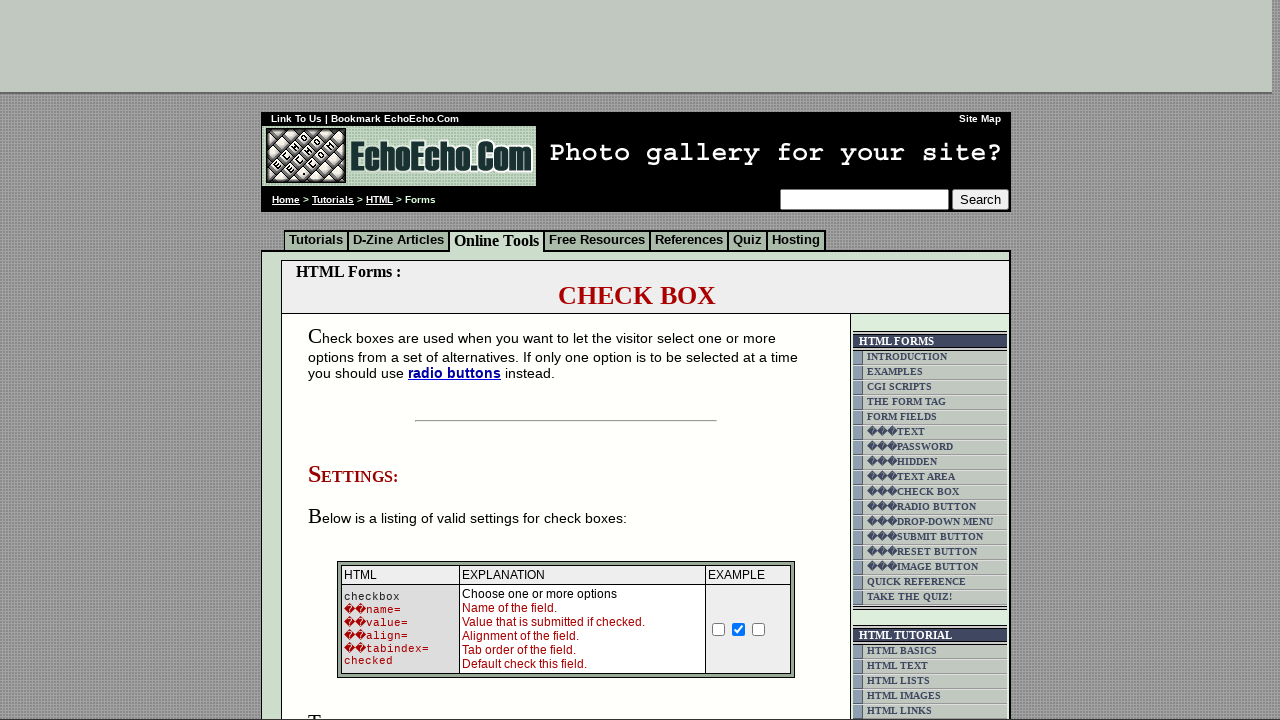

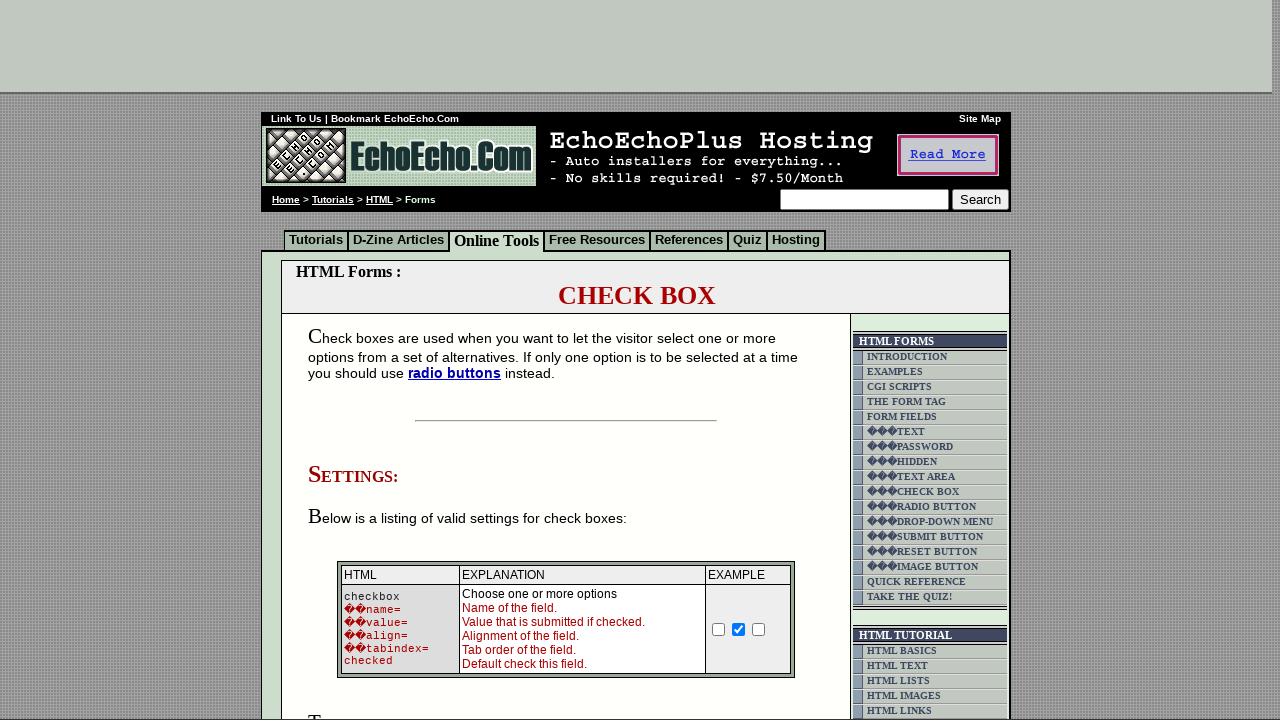